Navigates to the after +2 courses page and scrolls through the content

Starting URL: https://mindrisers.com.np/after+2-courses

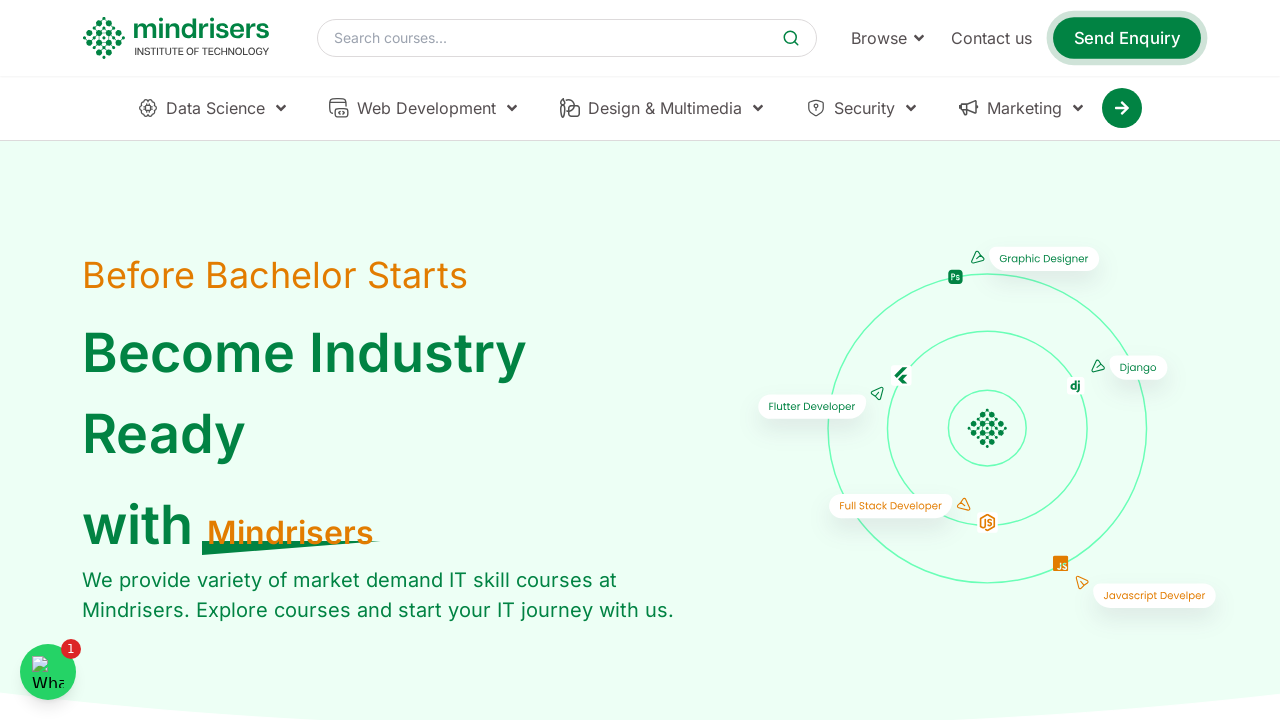

Navigated to after +2 courses page
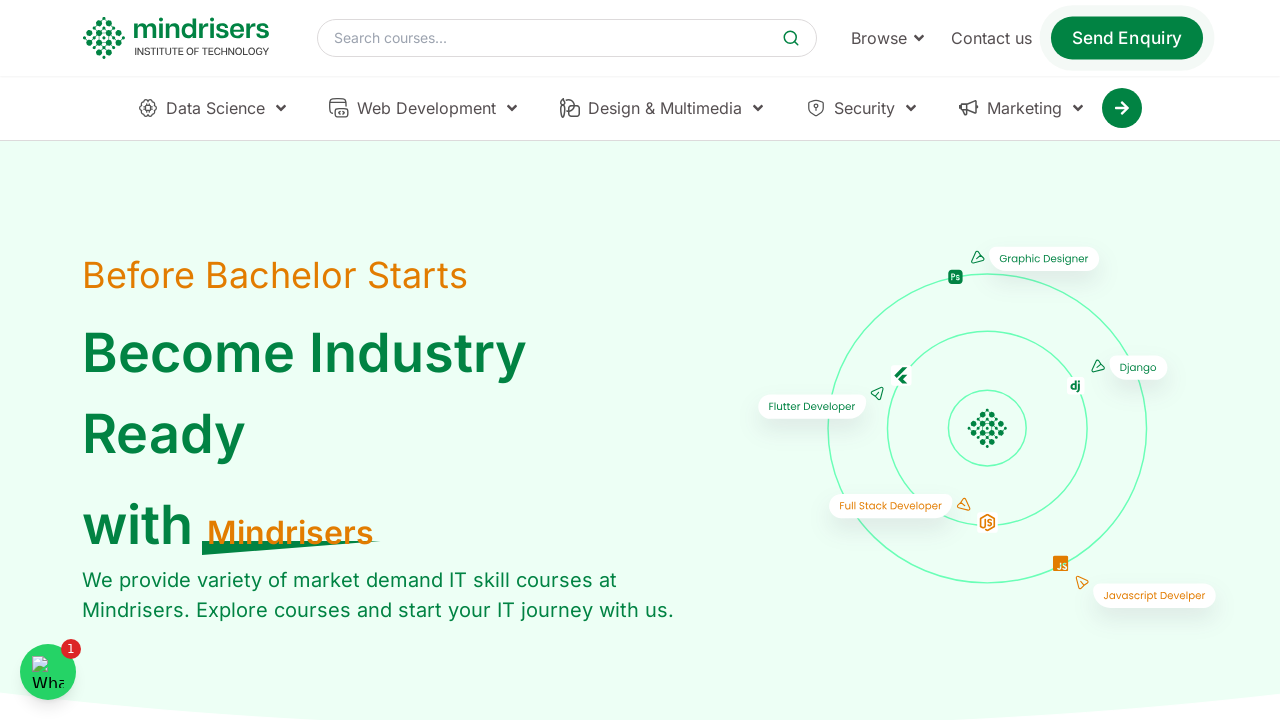

Retrieved page height from DOM
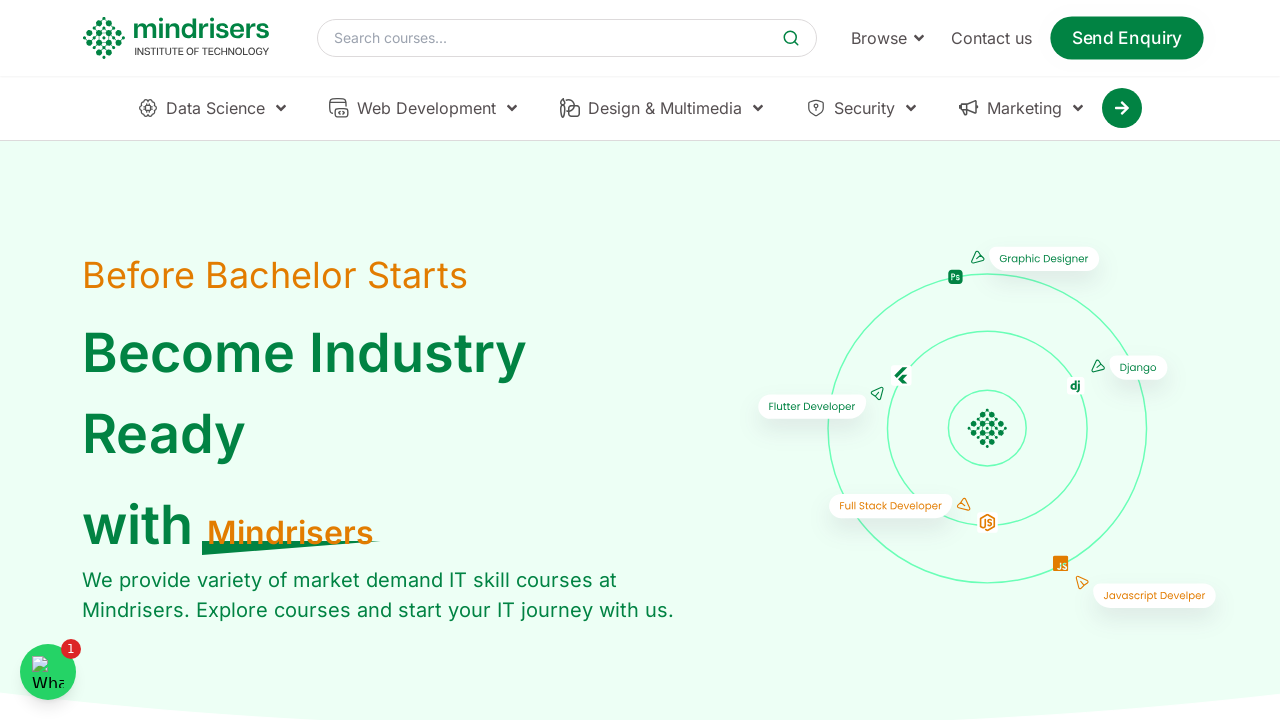

Scrolled down by 850px
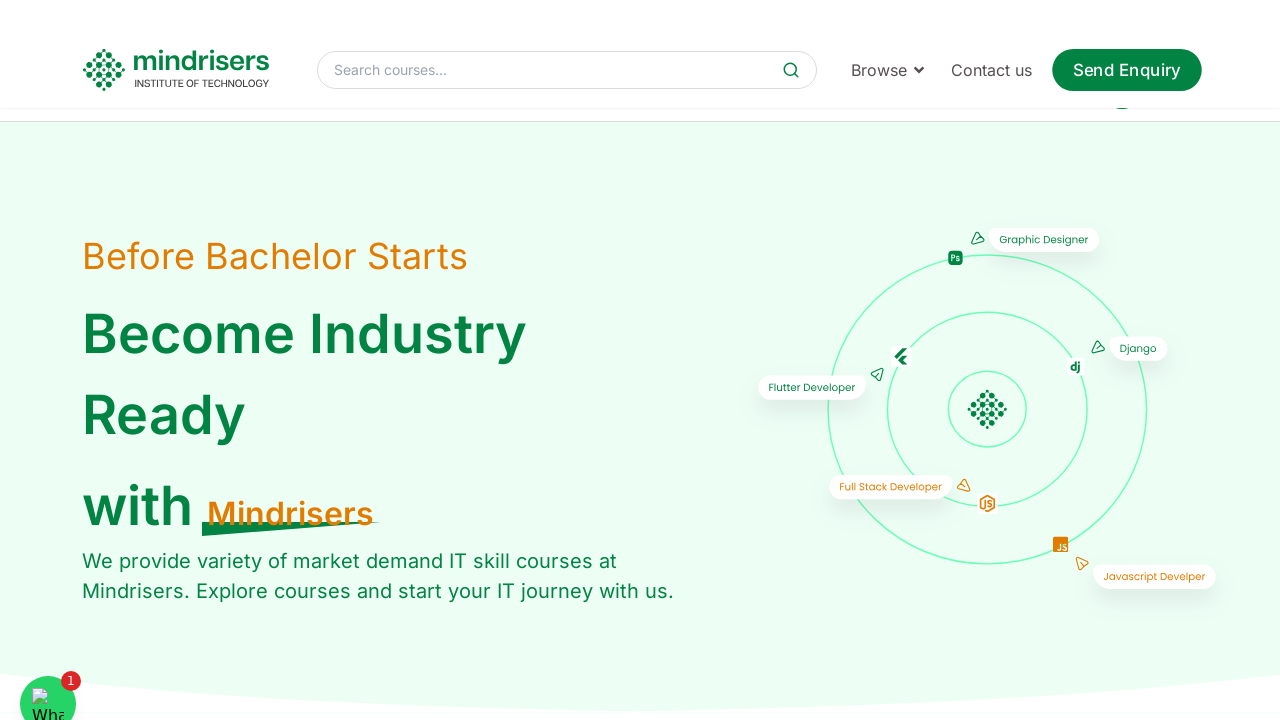

Waited 3 seconds for content to load
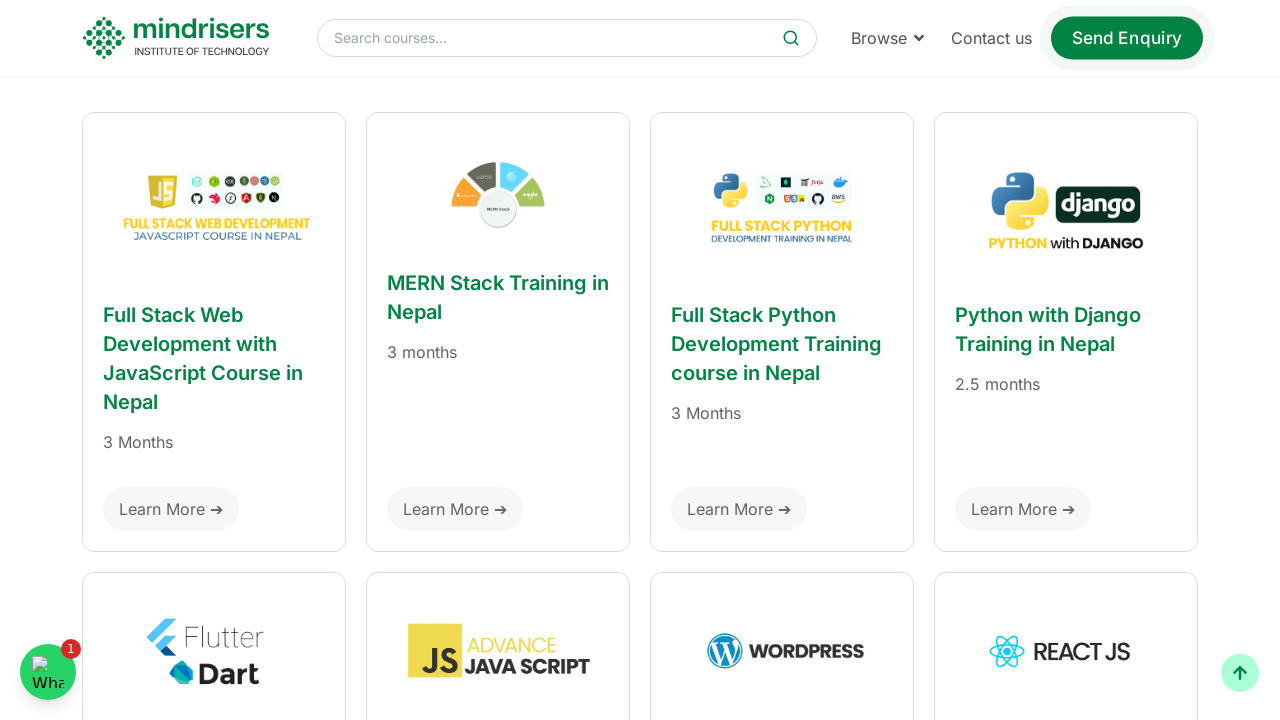

Scrolled down by 850px
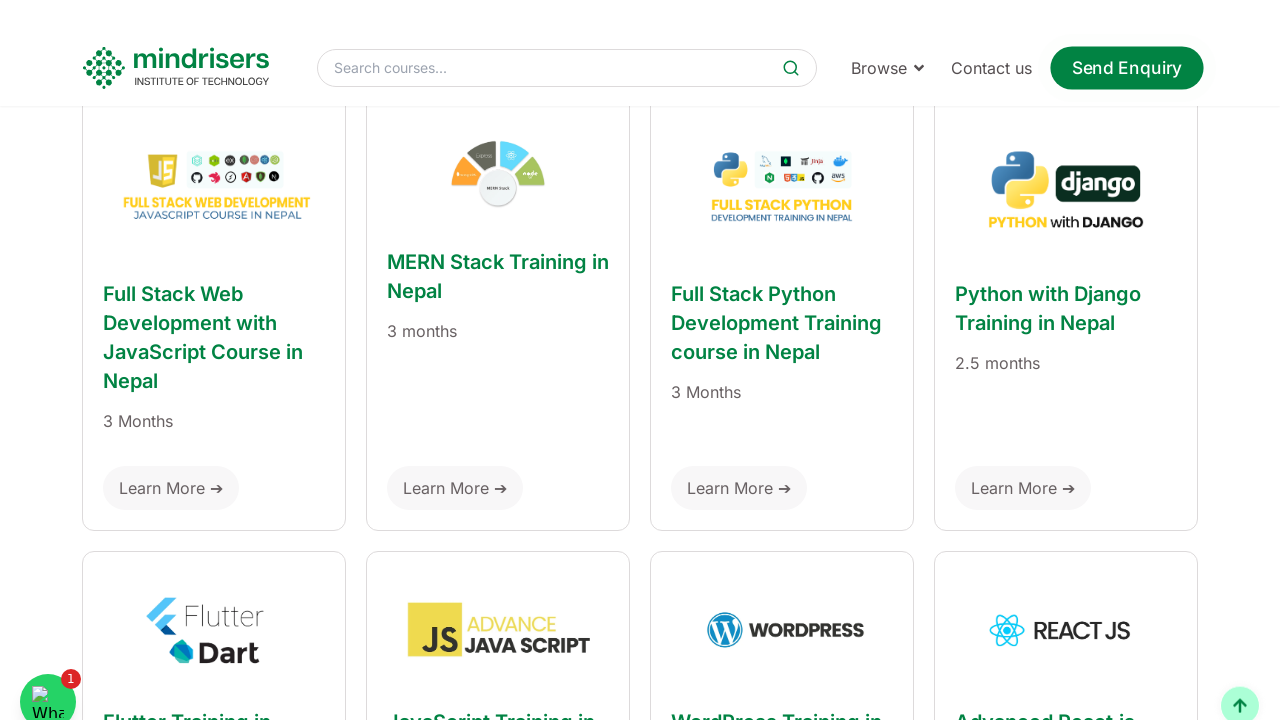

Waited 3 seconds for content to load
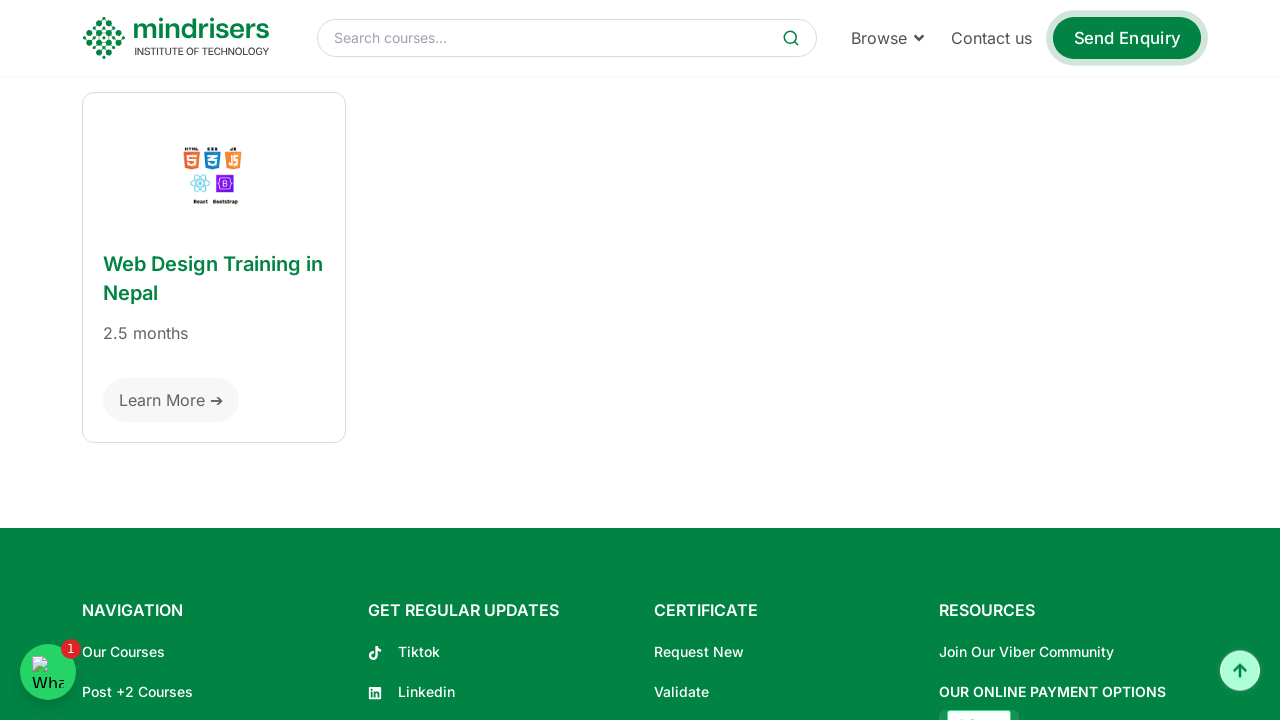

Scrolled down by 850px
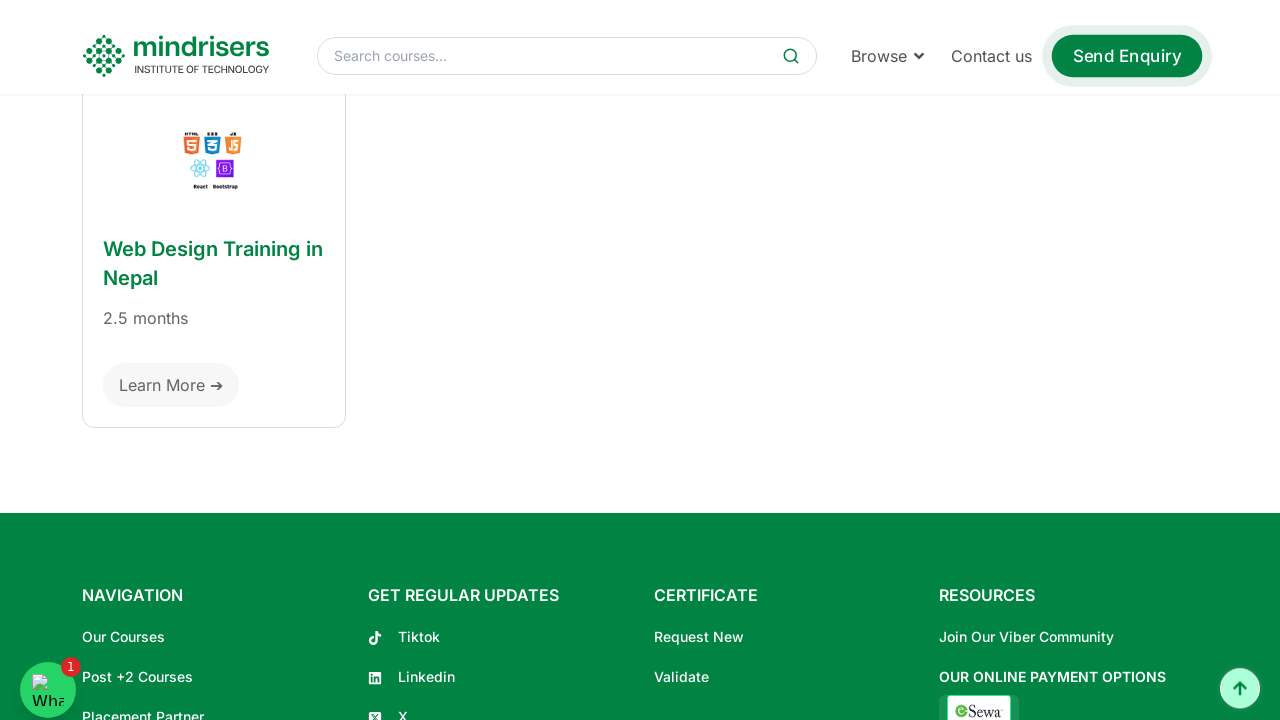

Waited 3 seconds for content to load
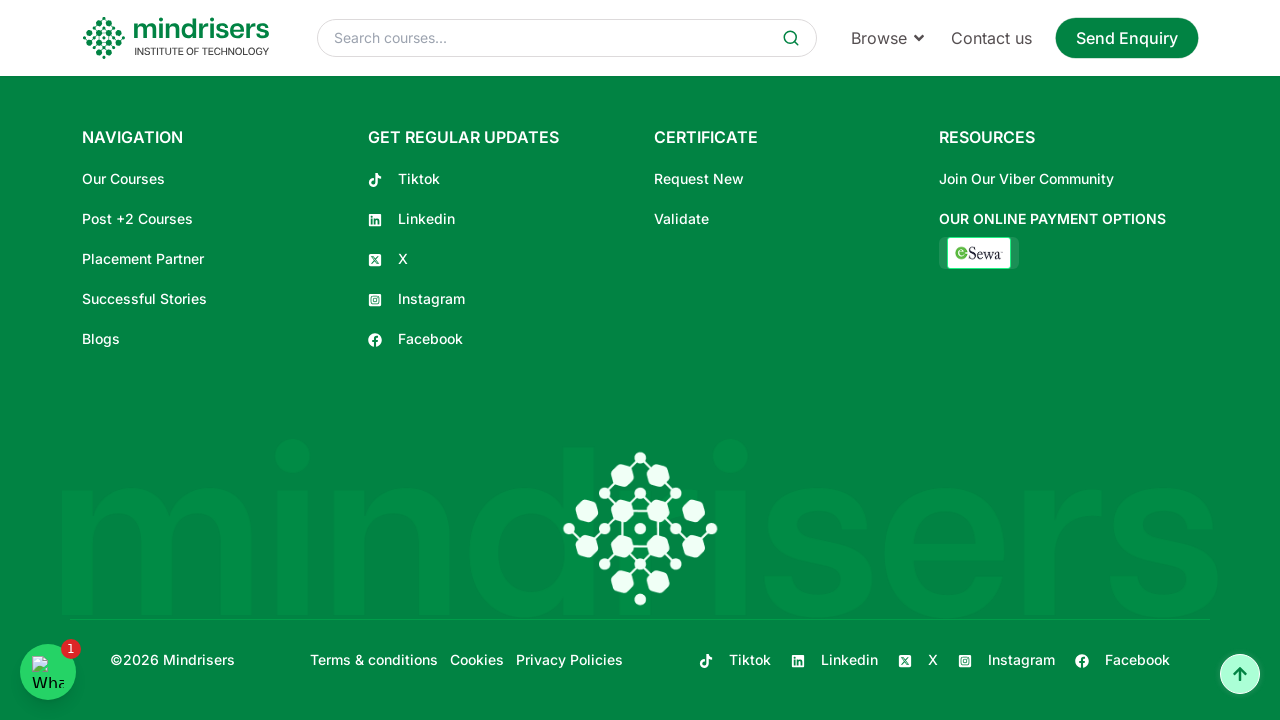

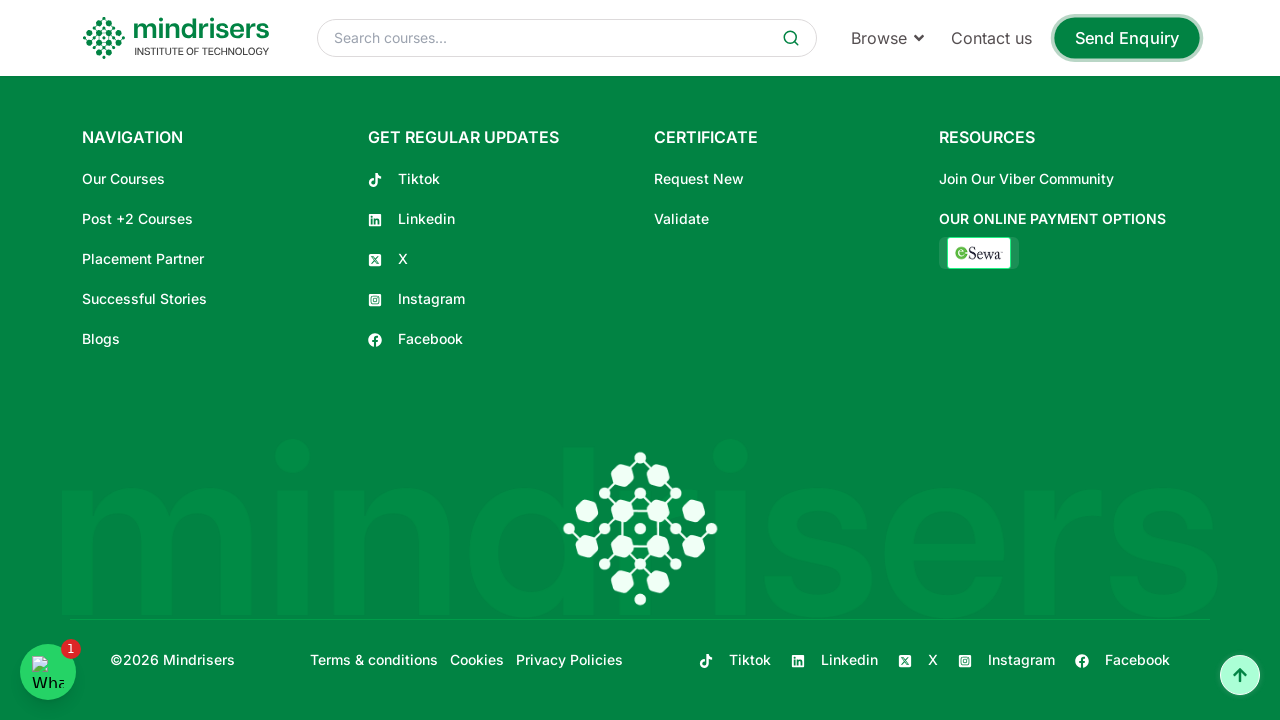